Tests Python.org search functionality by entering "pycon" in the search box and submitting the form, then verifying results are found

Starting URL: http://www.python.org

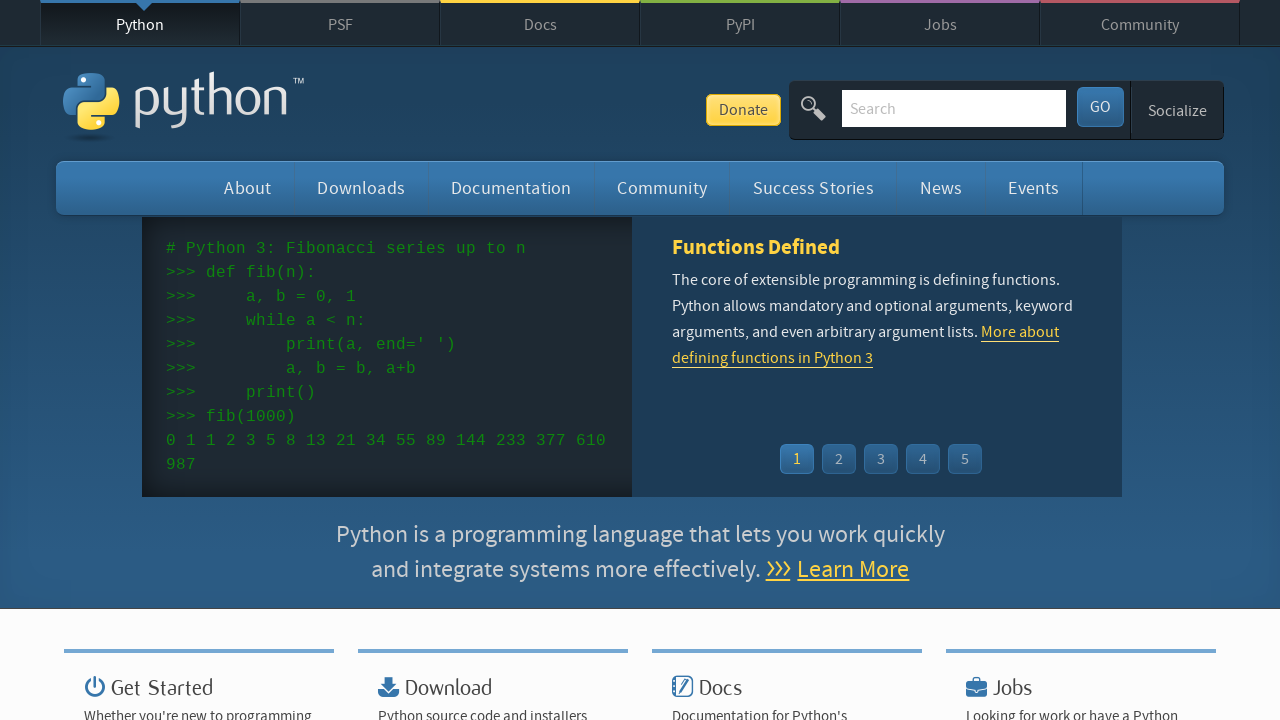

Verified page title contains 'Python'
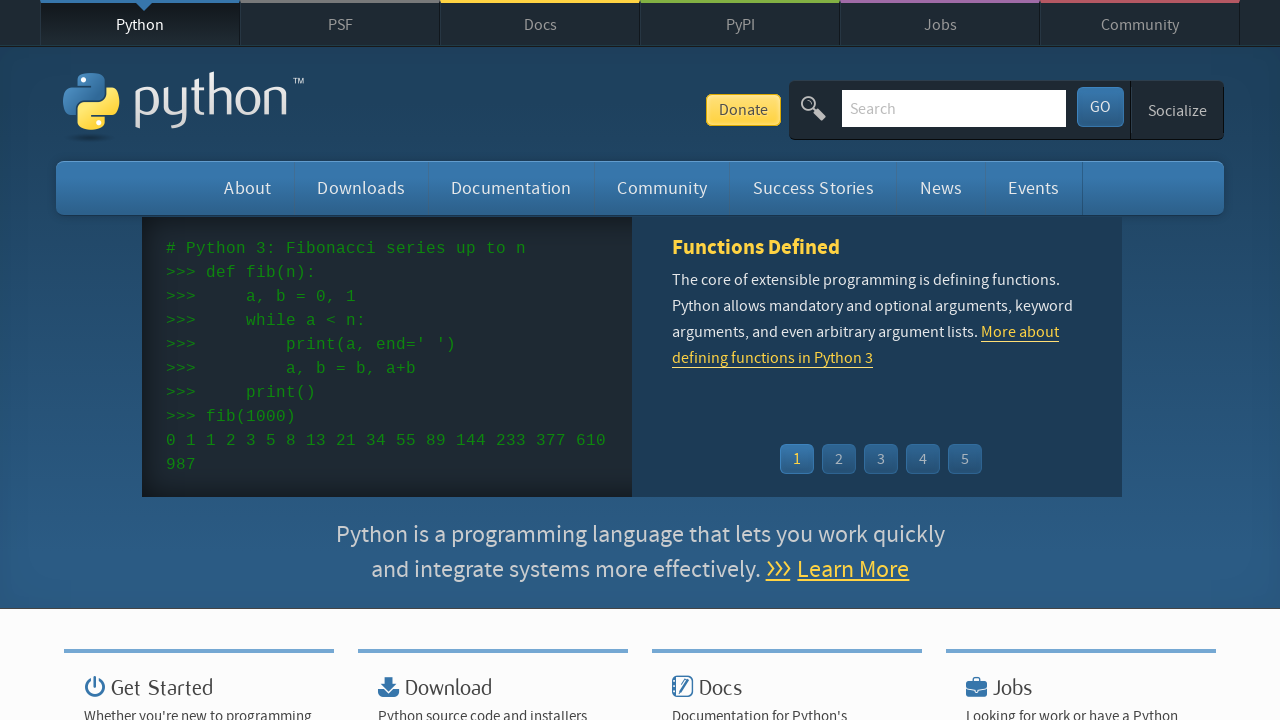

Filled search box with 'pycon' on input[name='q']
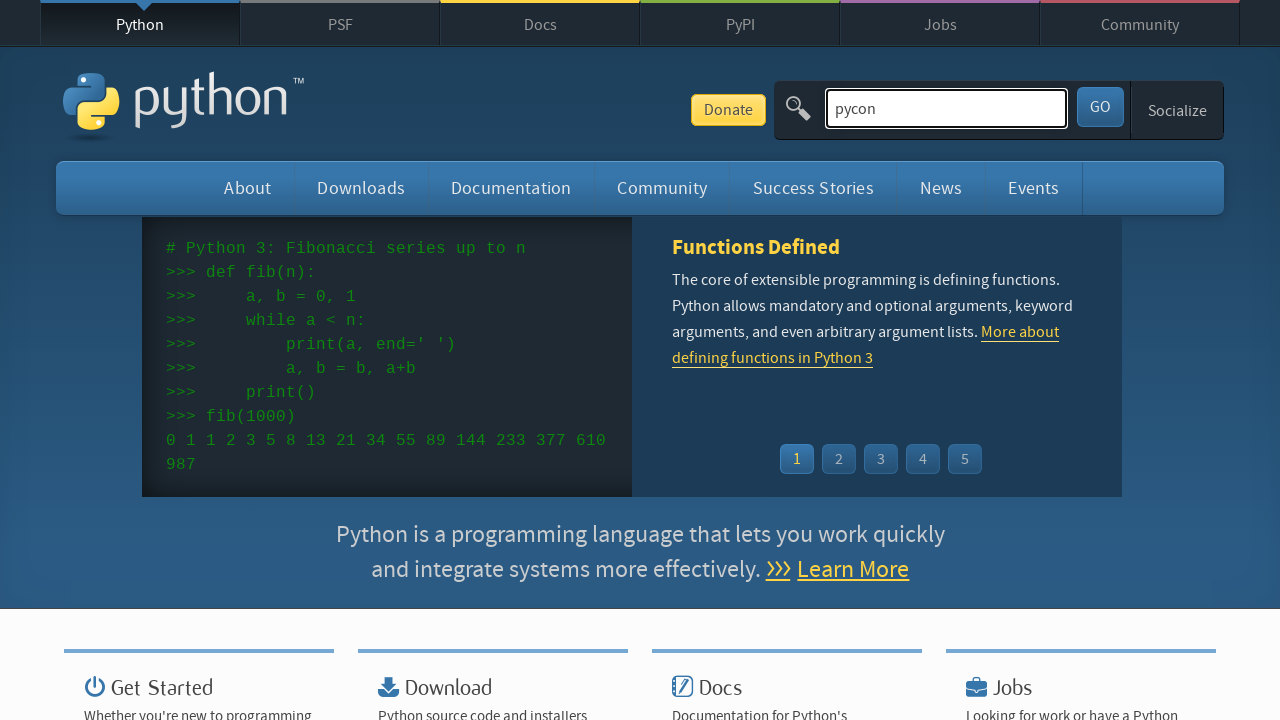

Pressed Enter to submit search form on input[name='q']
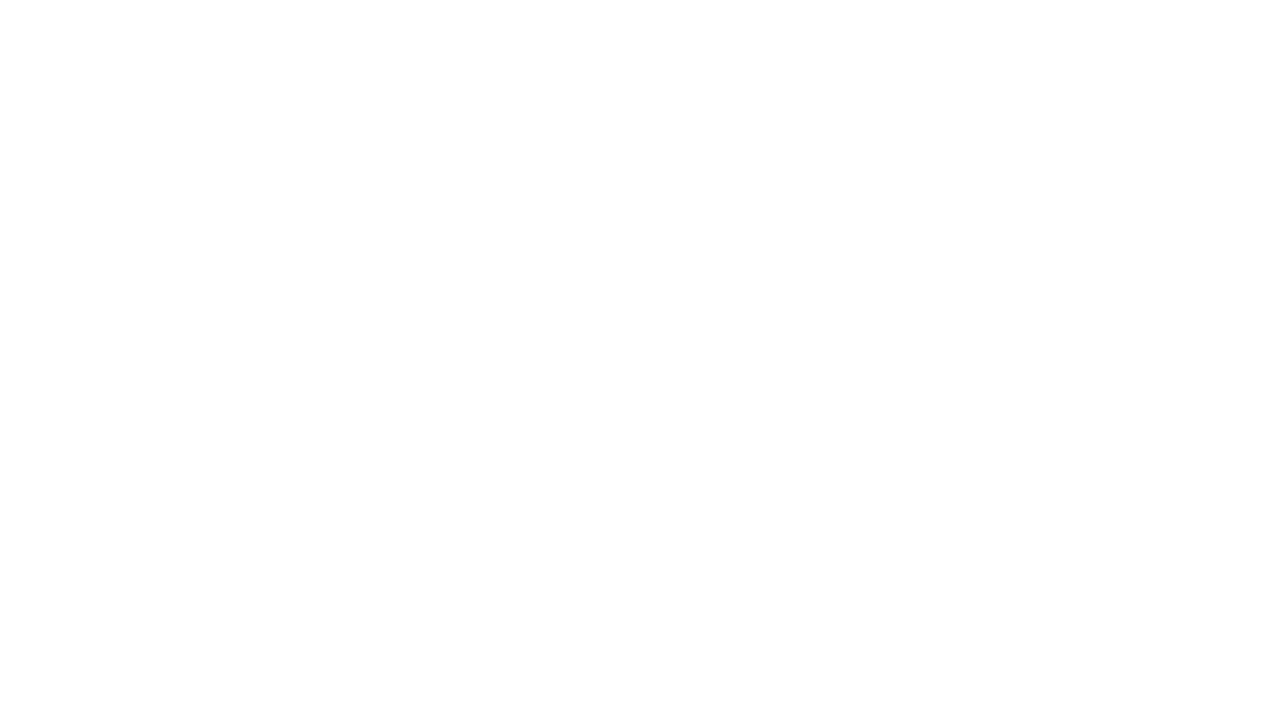

Waited for page to reach networkidle state
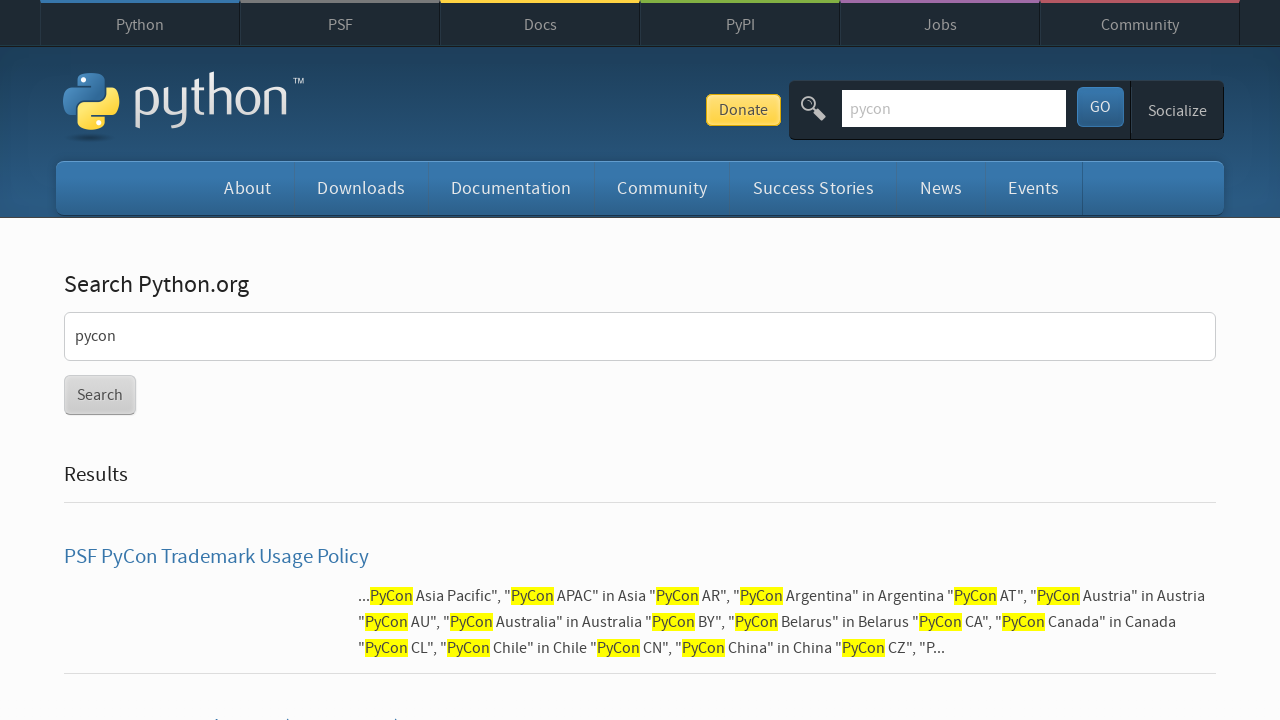

Verified search results were found (no 'No results found' message)
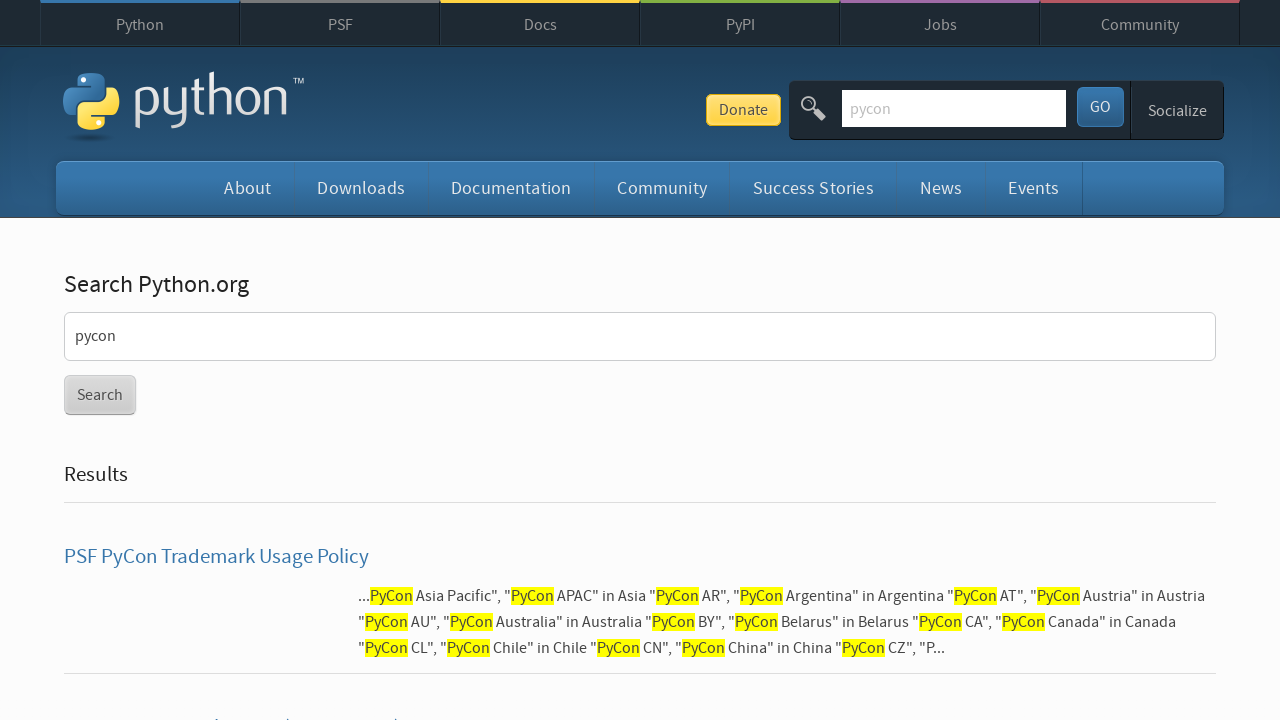

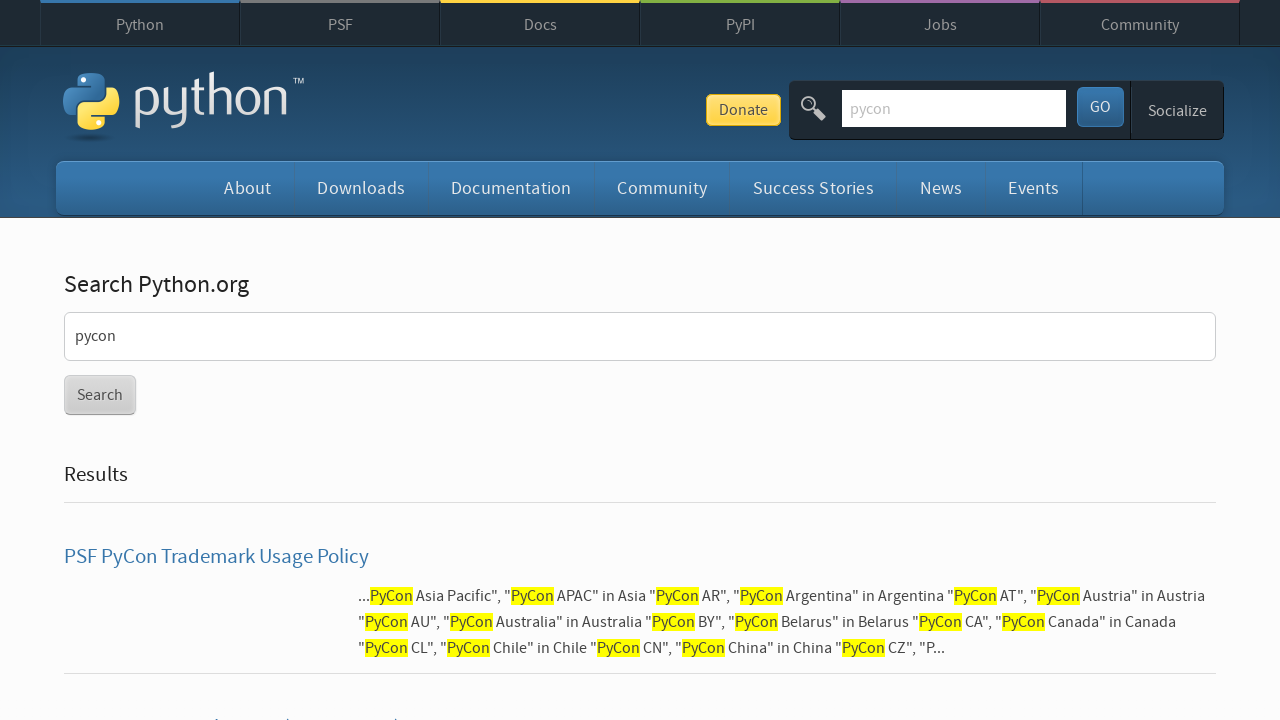